Tests tooltip functionality by switching to iframe and typing in an input field with shift key modifier

Starting URL: https://jqueryui.com/tooltip/

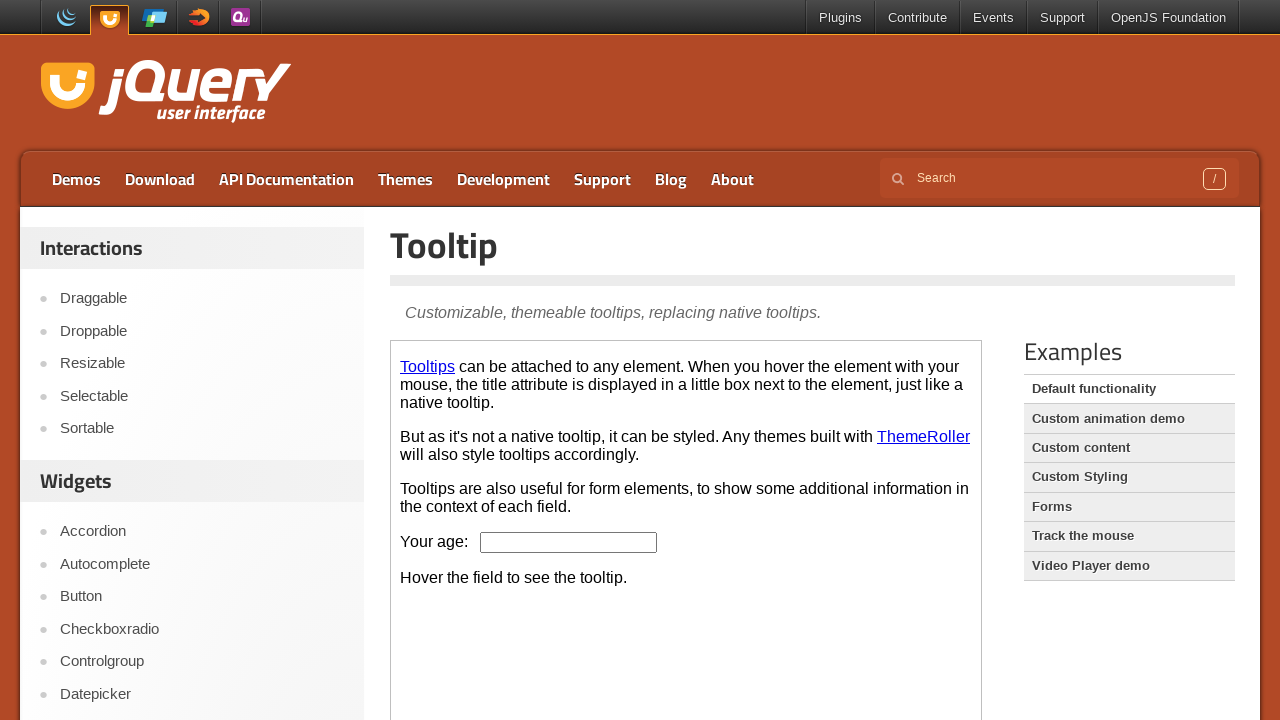

Located iframe with class 'demo-frame'
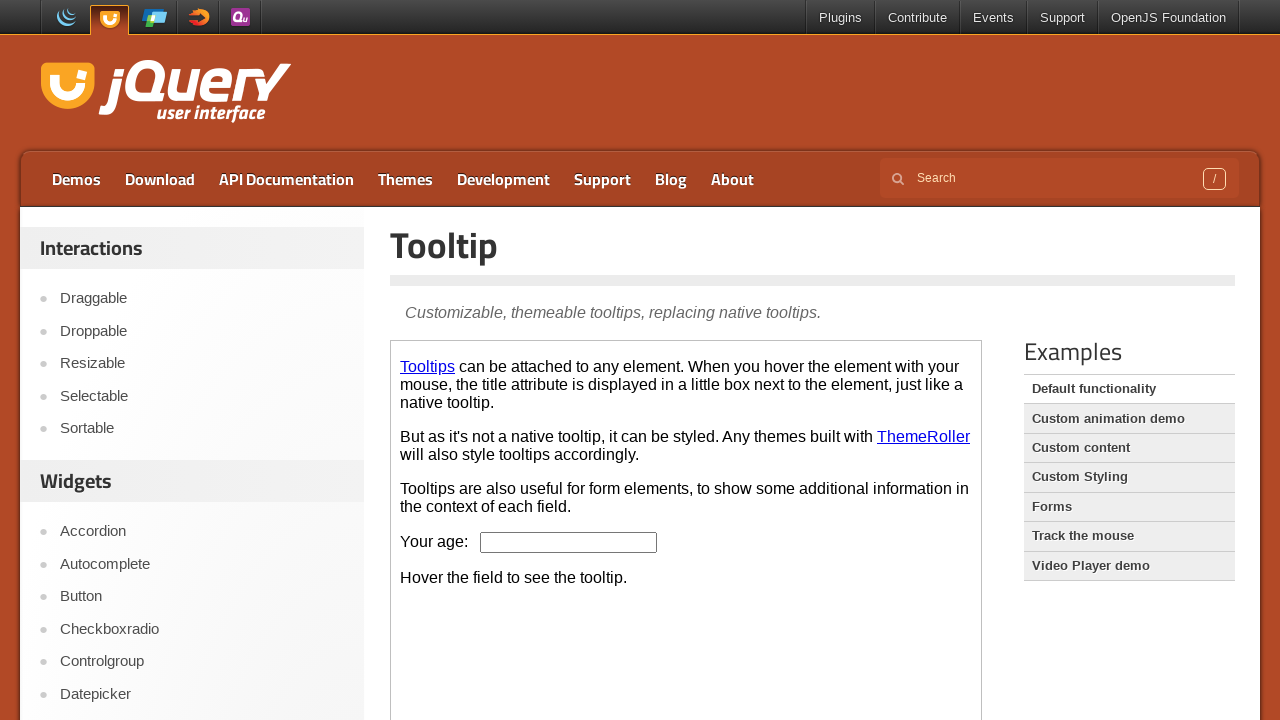

Pressed Shift+T in age input field on iframe.demo-frame >> internal:control=enter-frame >> #age
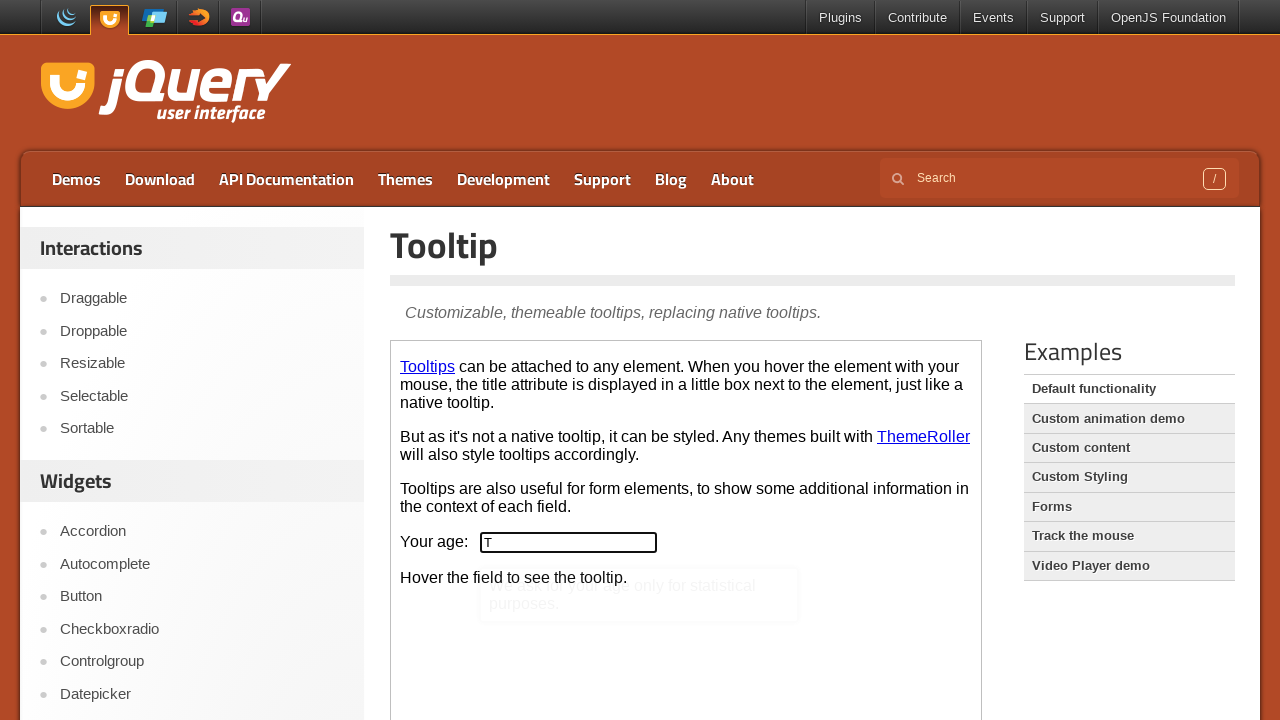

Typed 'his is typing' in age input field on iframe.demo-frame >> internal:control=enter-frame >> #age
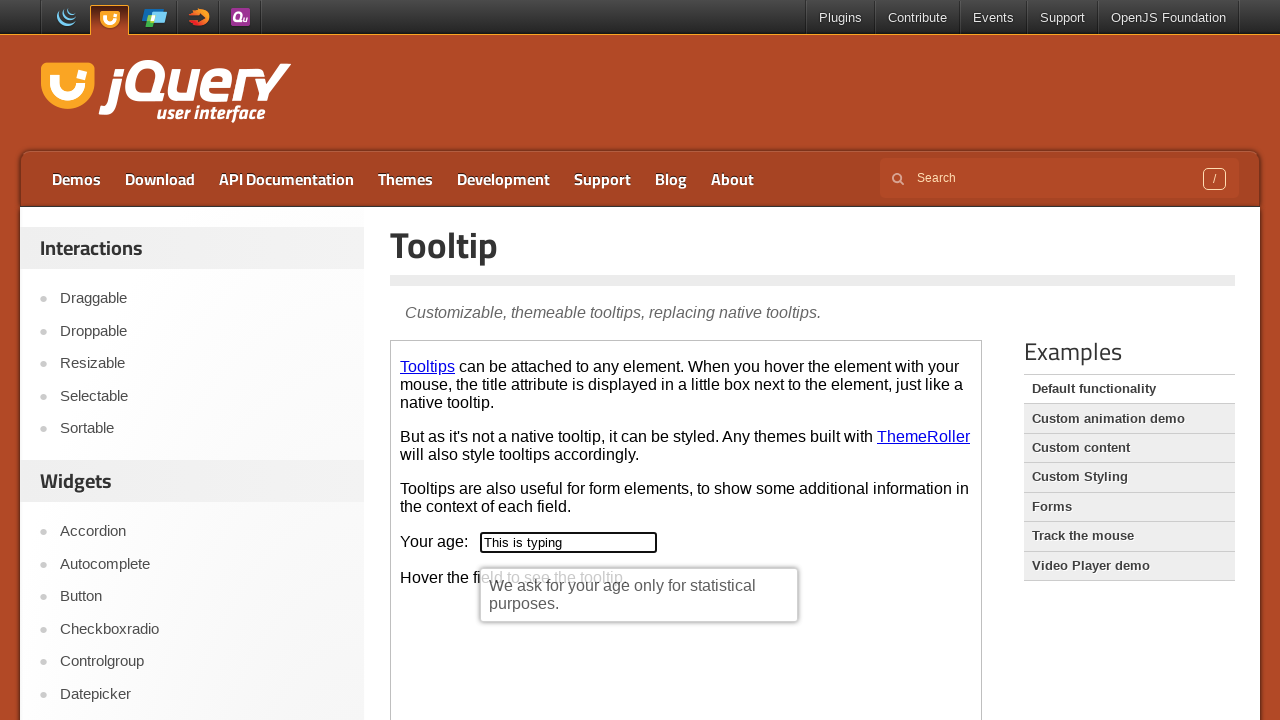

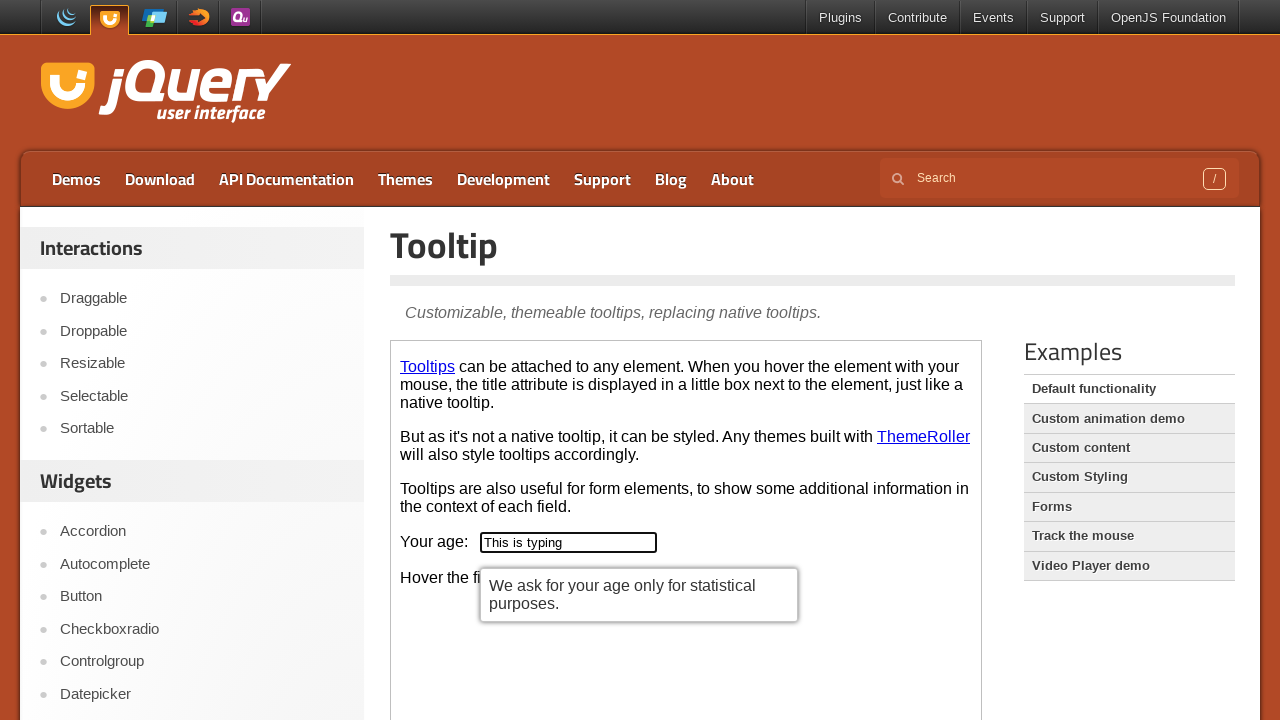